Clicks on the Phones category and verifies that phone products are displayed in the listing

Starting URL: https://www.demoblaze.com/

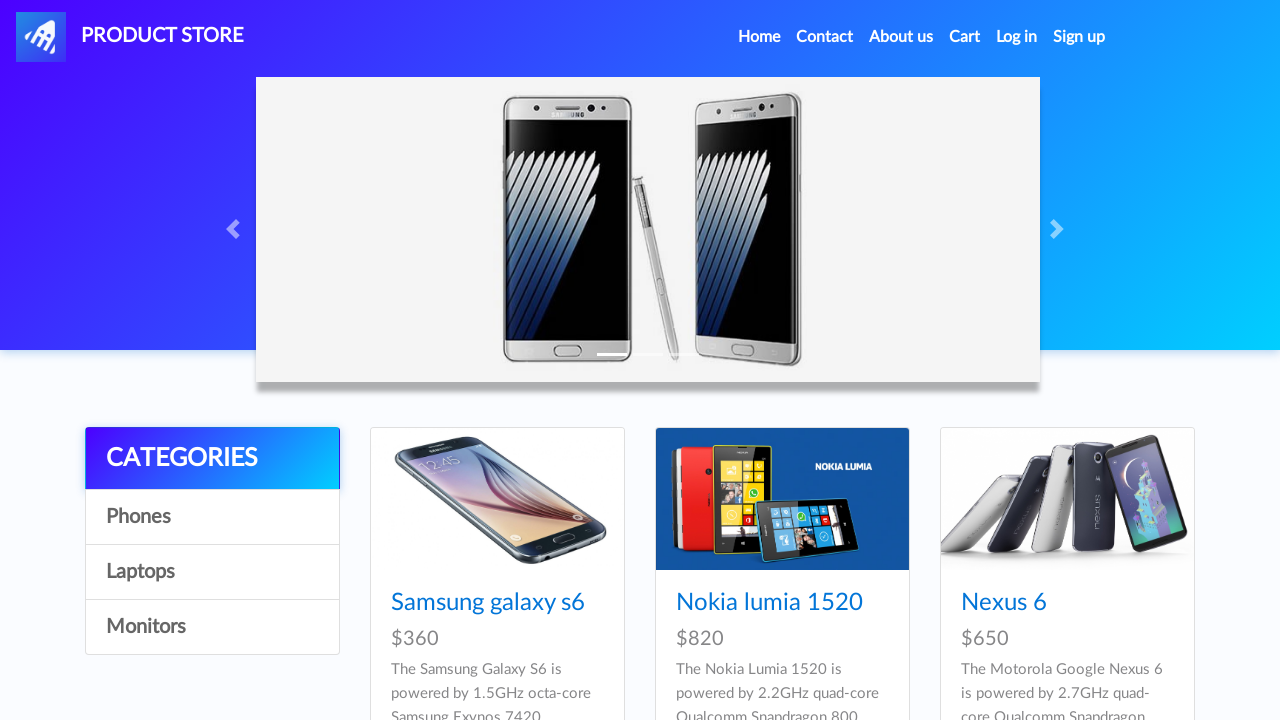

Clicked on Phones category at (212, 517) on xpath=//a[text()='Phones']
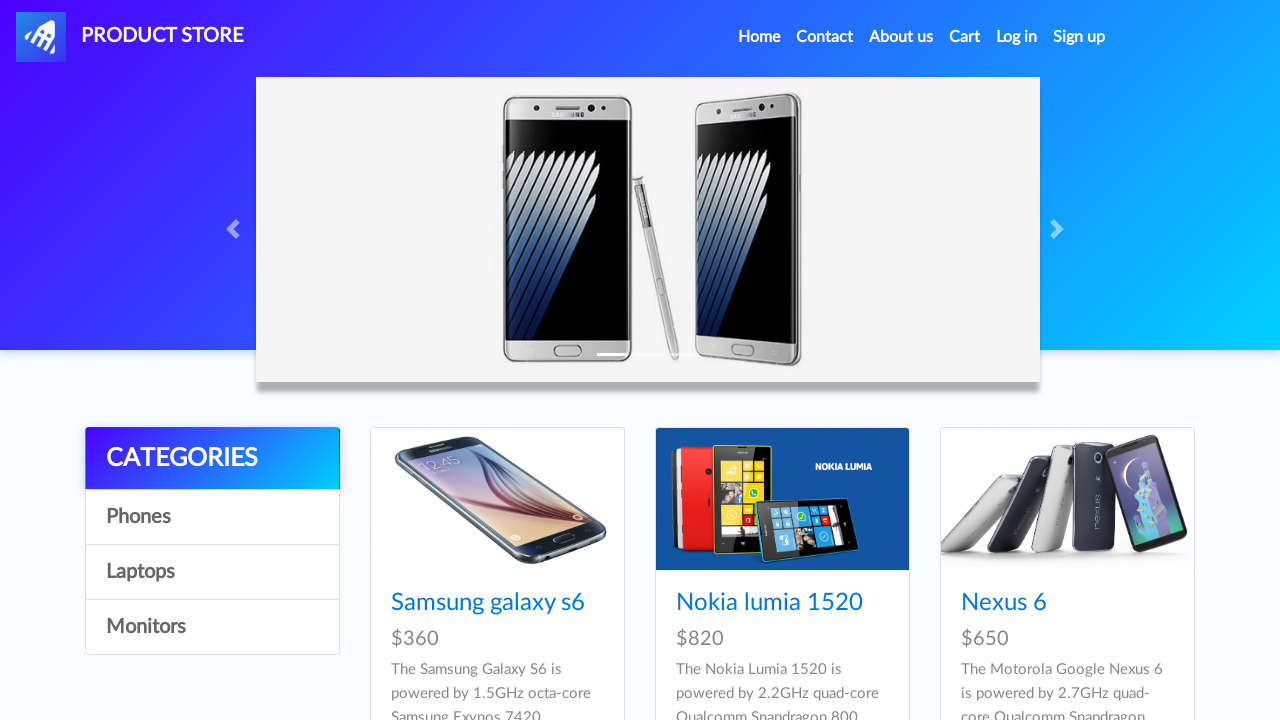

Phone products loaded and Samsung galaxy phone is visible
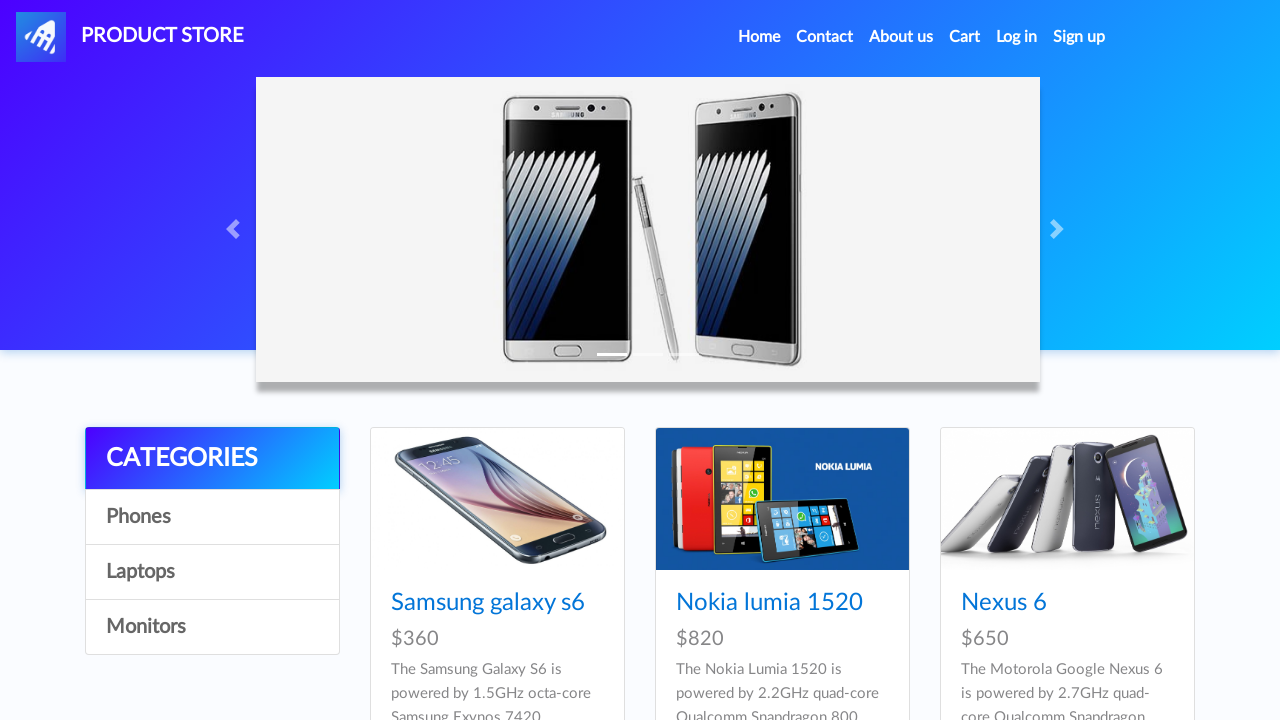

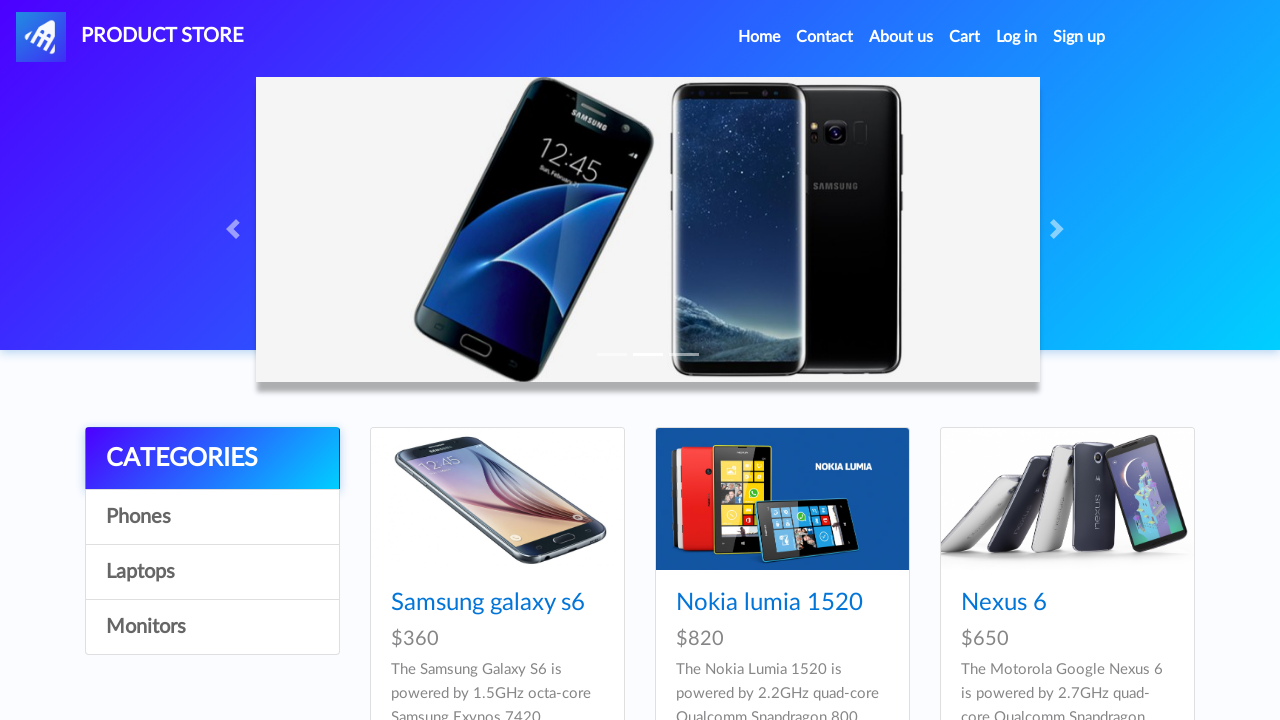